Tests dynamic loading functionality by clicking a button and waiting for hidden content to become visible

Starting URL: http://the-internet.herokuapp.com/dynamic_loading/1

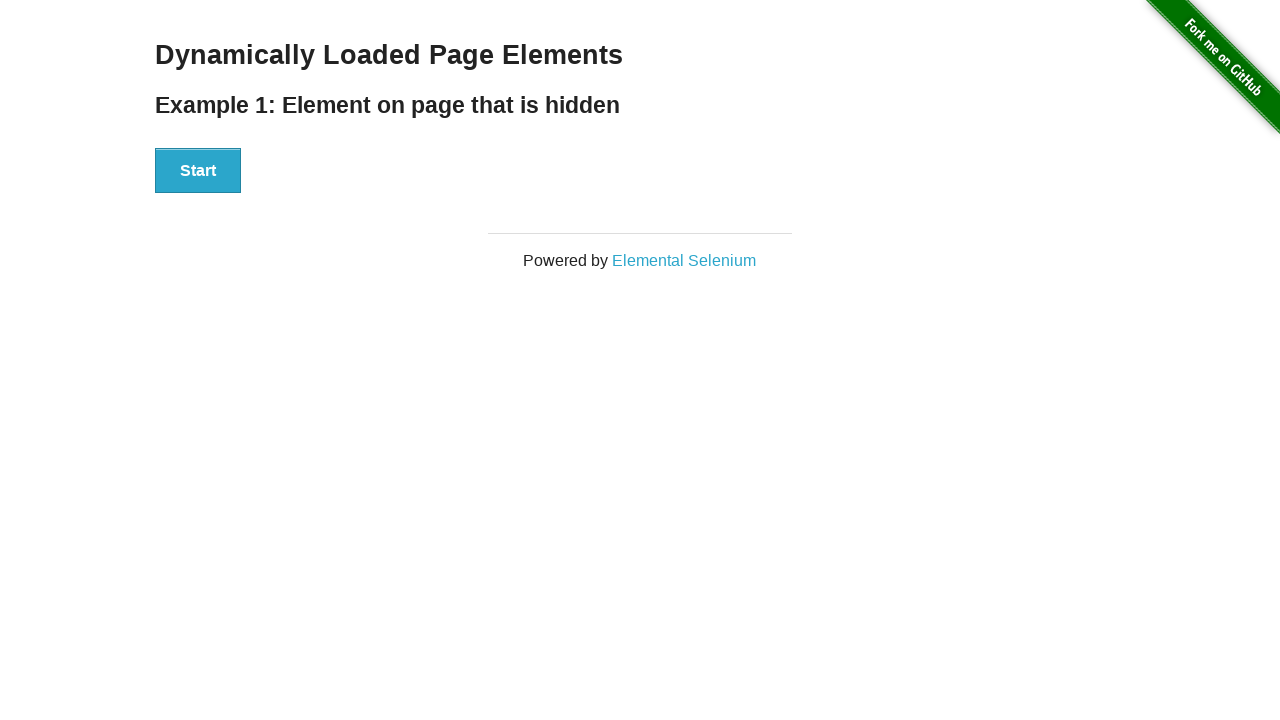

Clicked start button to trigger dynamic loading at (198, 171) on xpath=//*[@id='start']/button
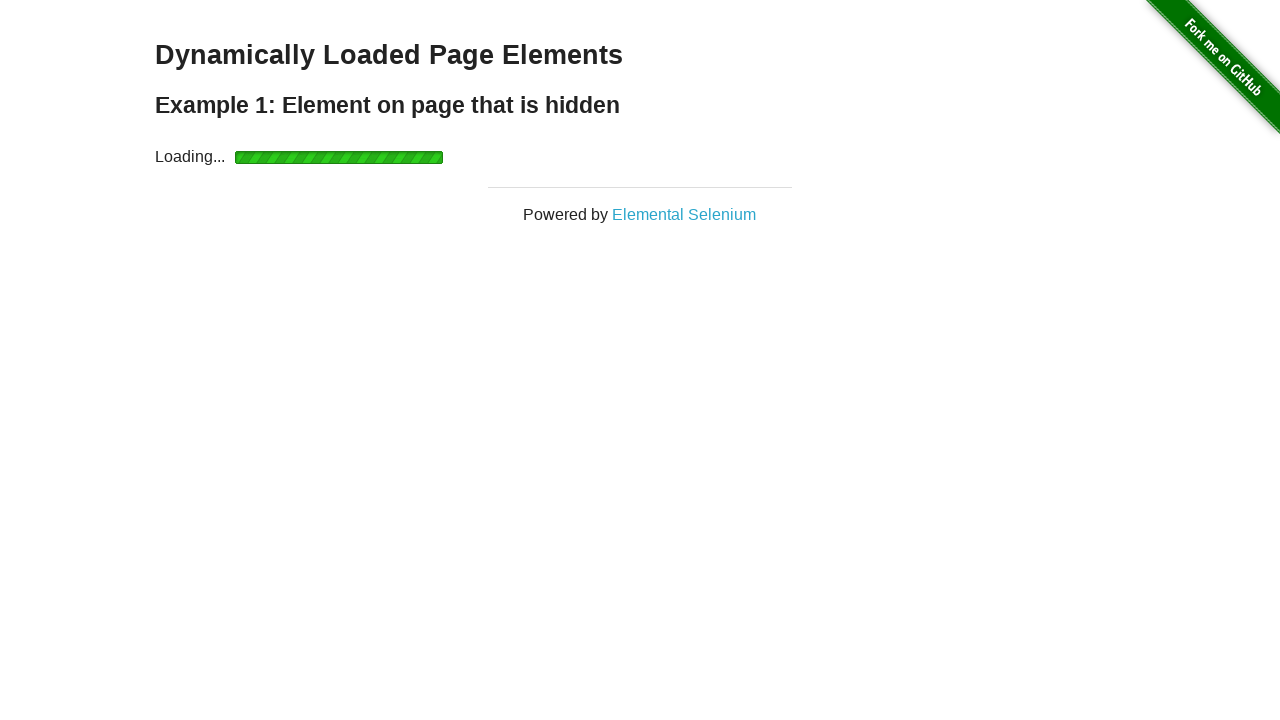

Waited for dynamically loaded content to become visible
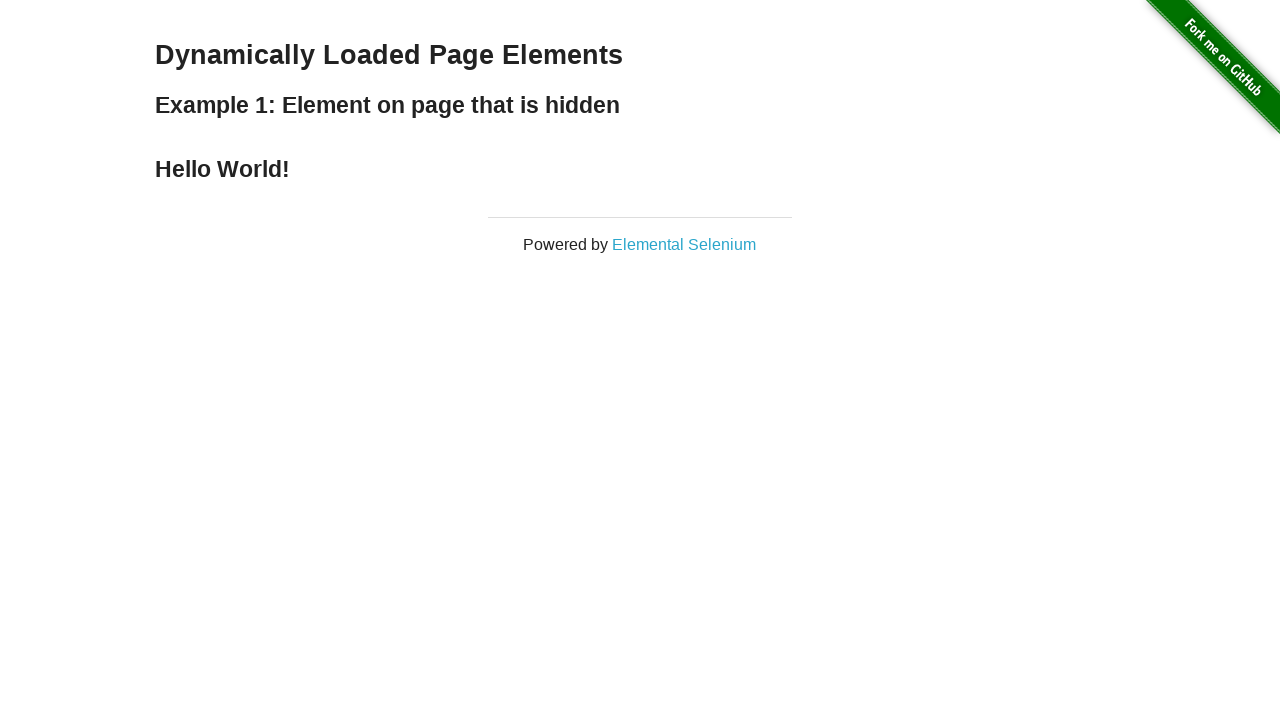

Retrieved text content from loaded element
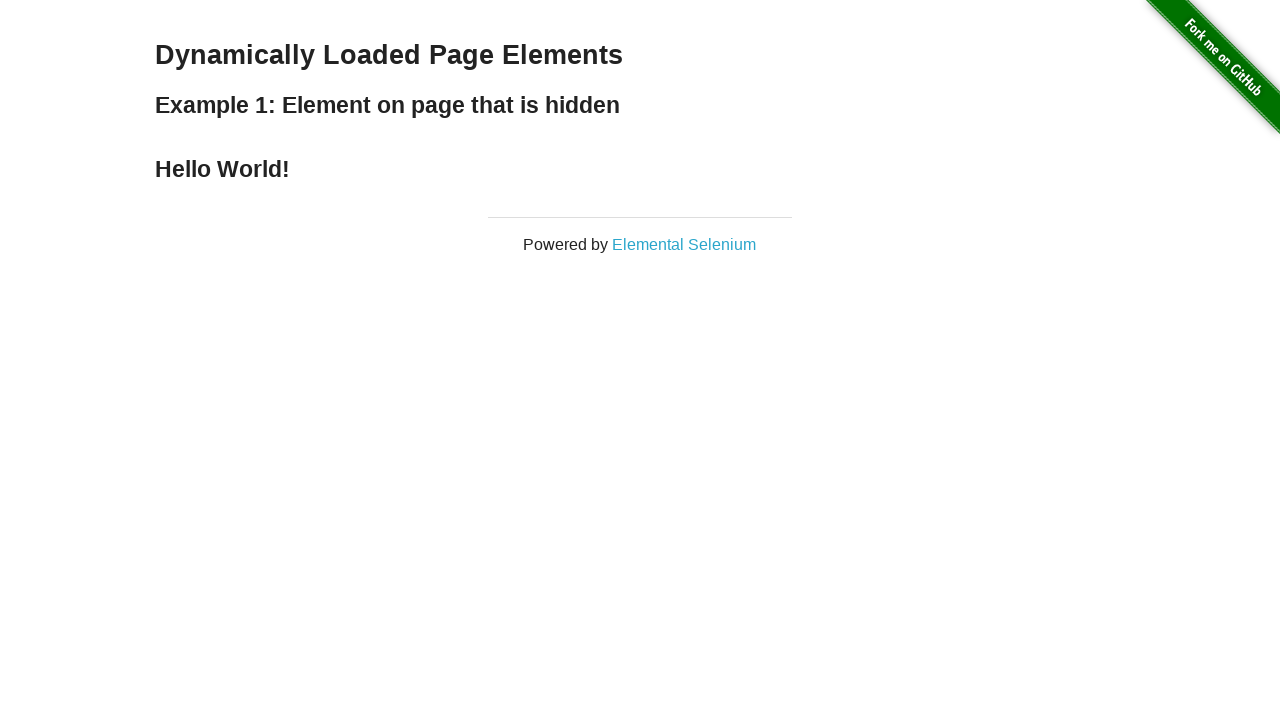

Test Case Passed - dynamic content loaded with correct text 'Hello World!'
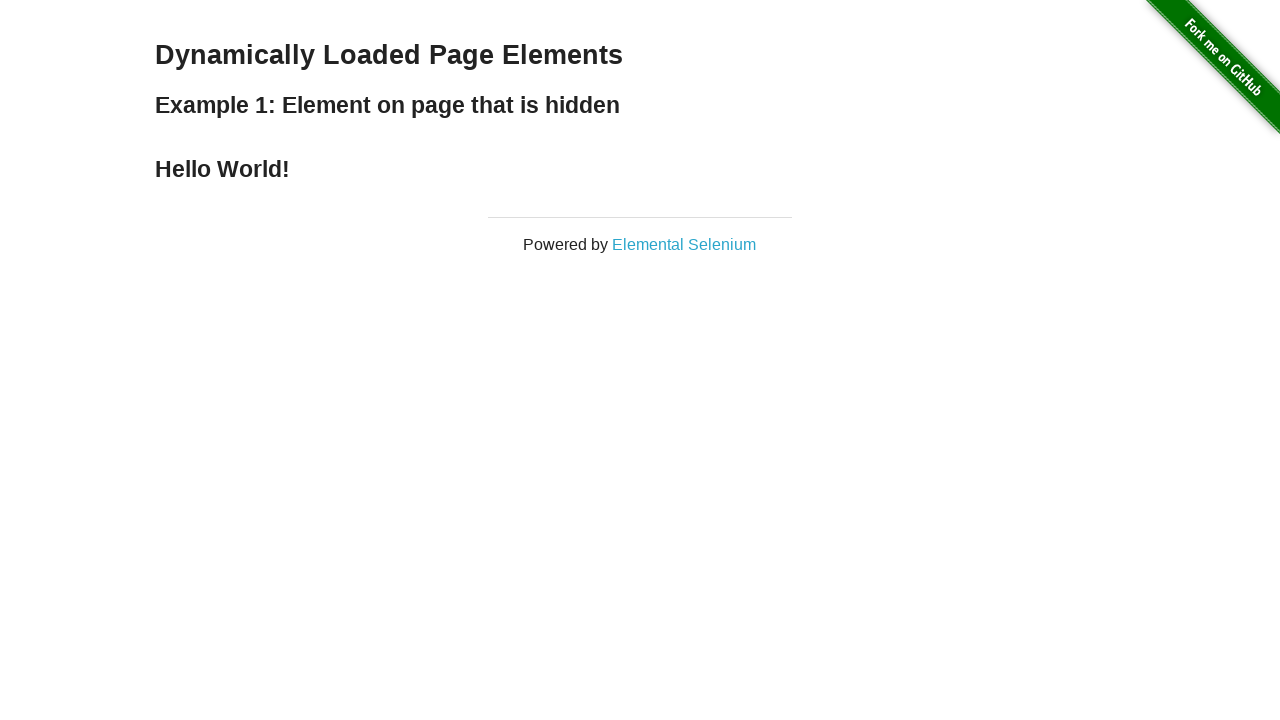

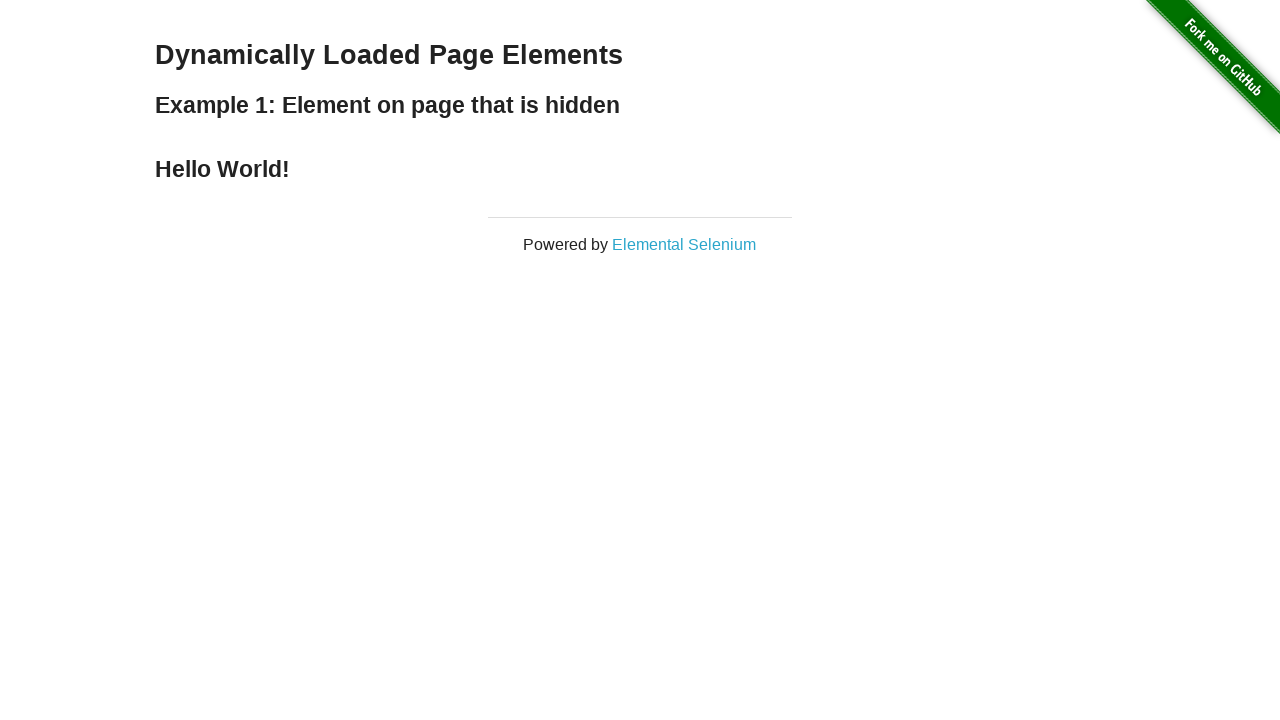